Navigates to the Udemy homepage and waits for the page to load

Starting URL: https://www.udemy.com/

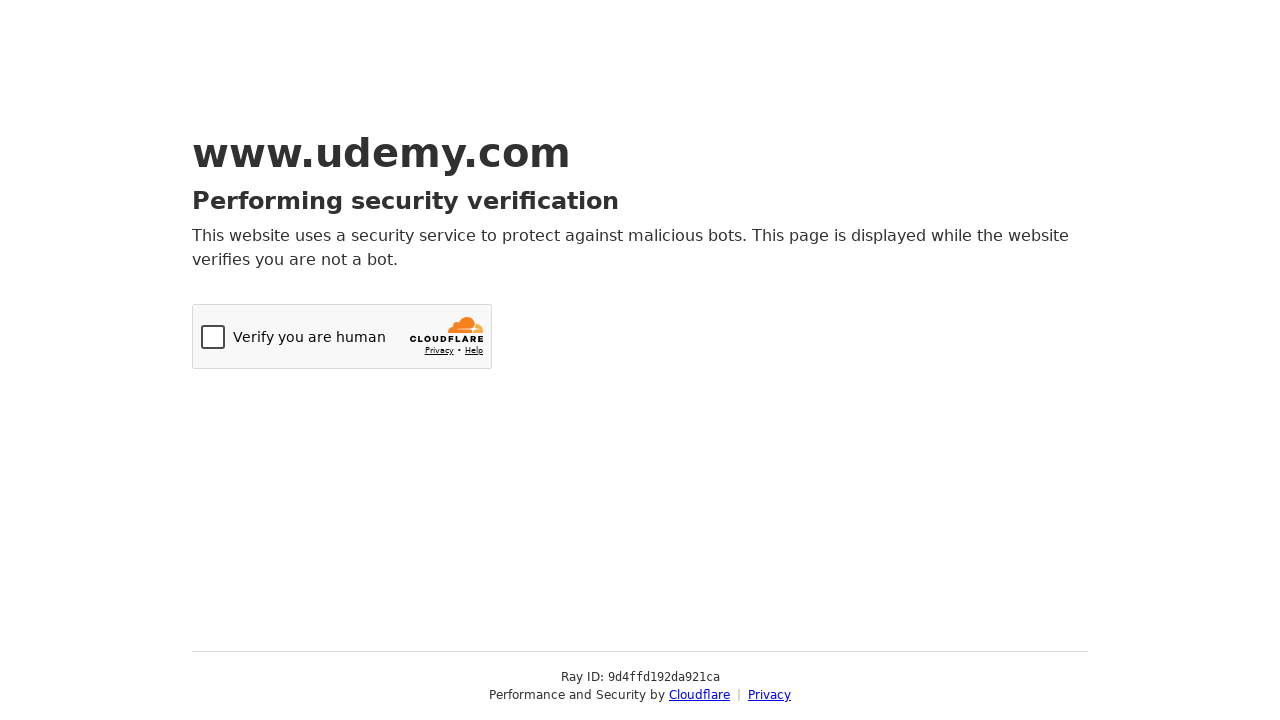

Navigated to Udemy homepage
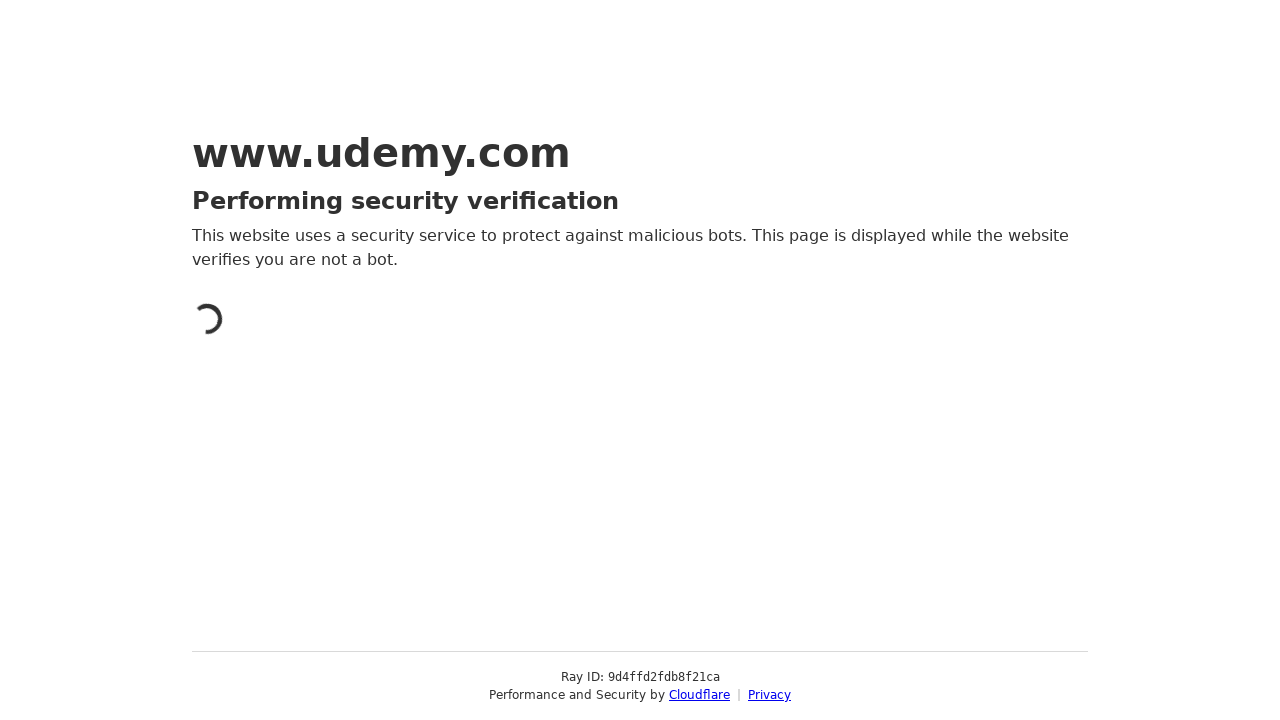

Page fully loaded - networkidle state reached
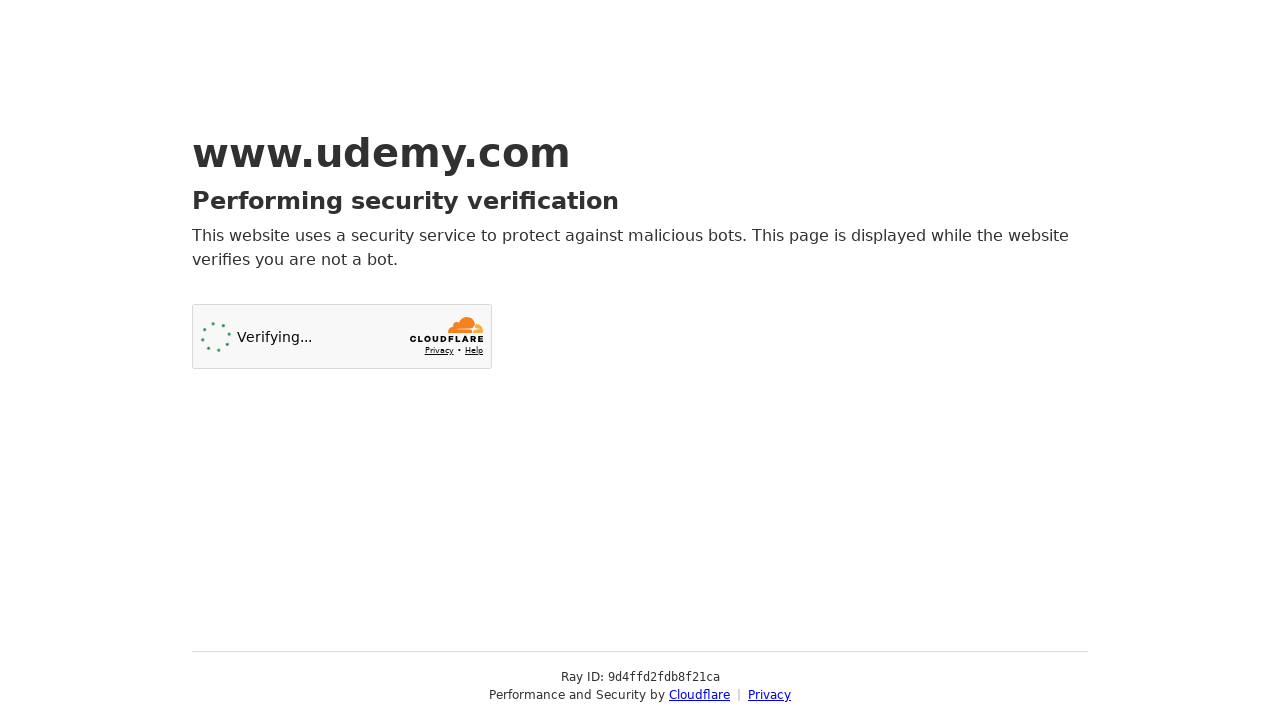

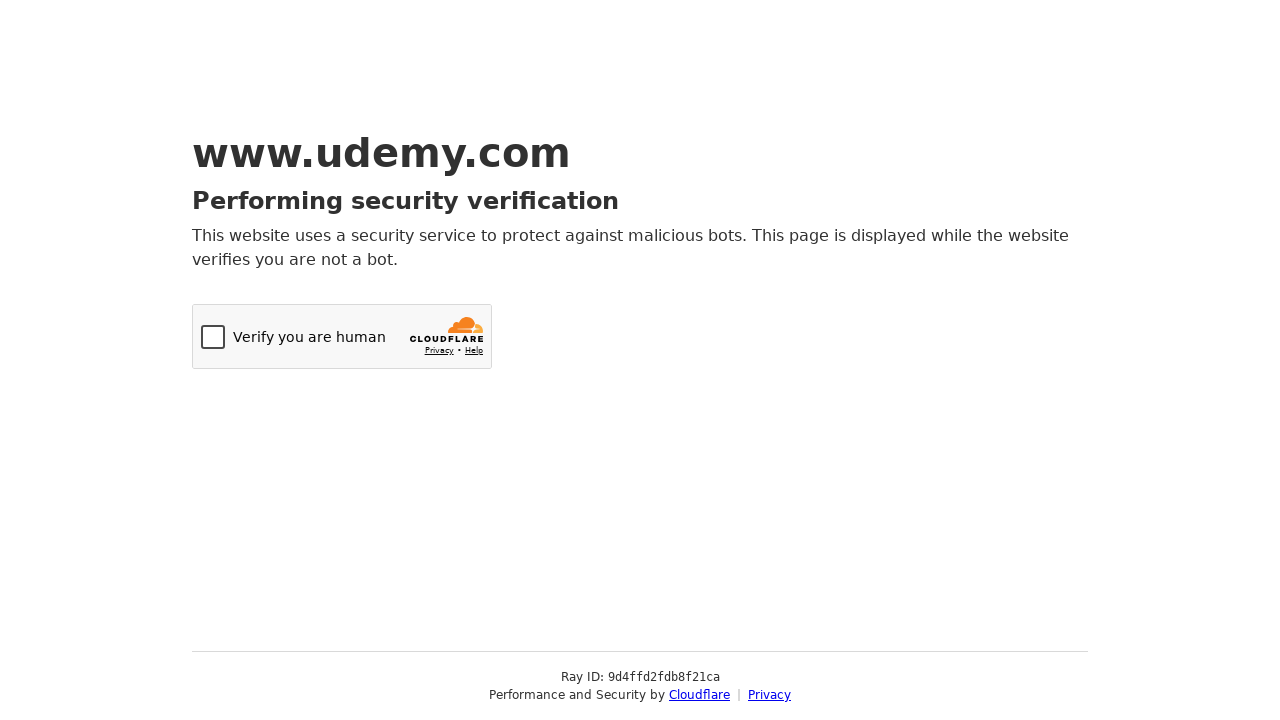